Tests infinite scroll functionality by repeatedly scrolling to the footer and verifying that more paragraph elements are loaded each time.

Starting URL: https://bonigarcia.dev/selenium-webdriver-java/infinite-scroll.html

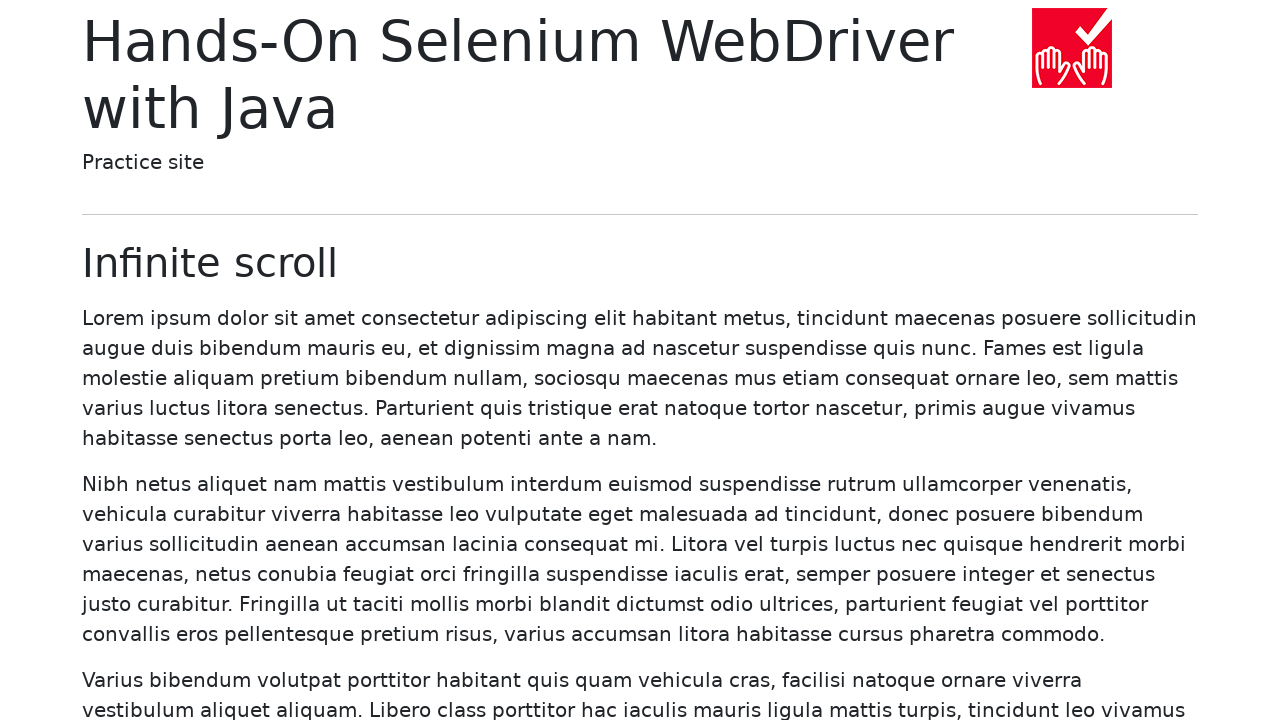

Navigated to infinite scroll test page
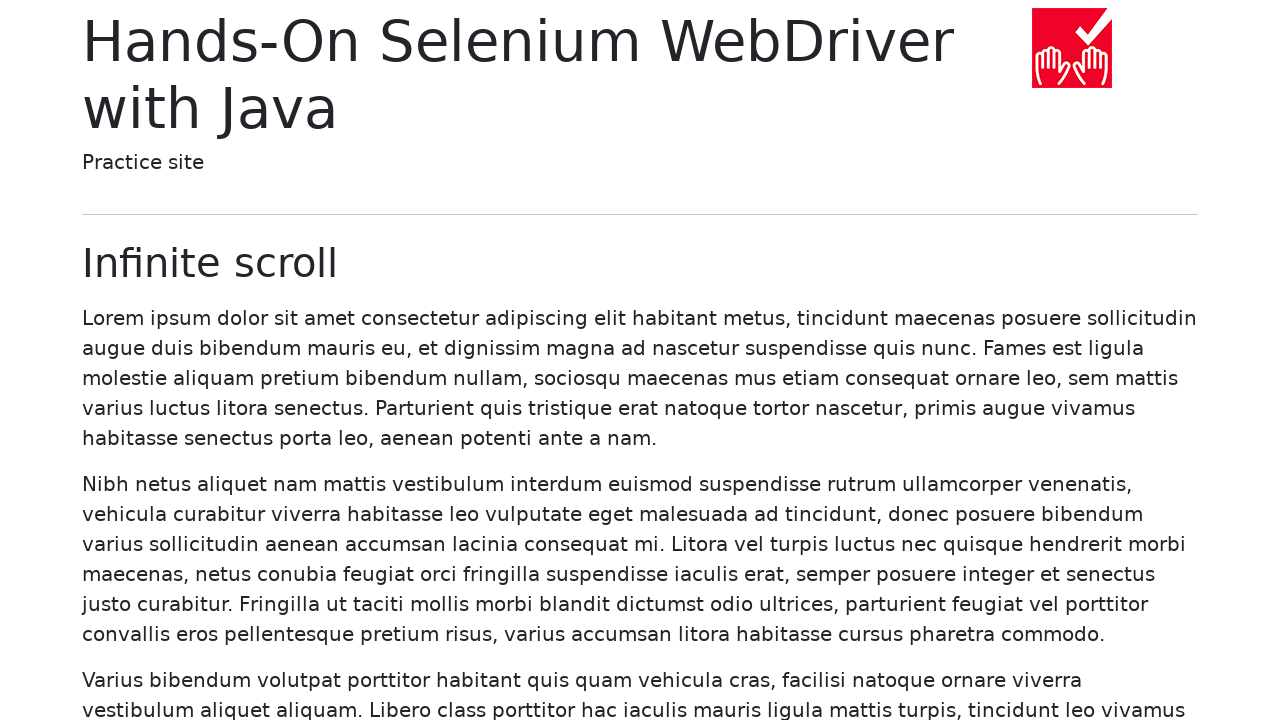

Waited for more than 0 paragraph elements to load
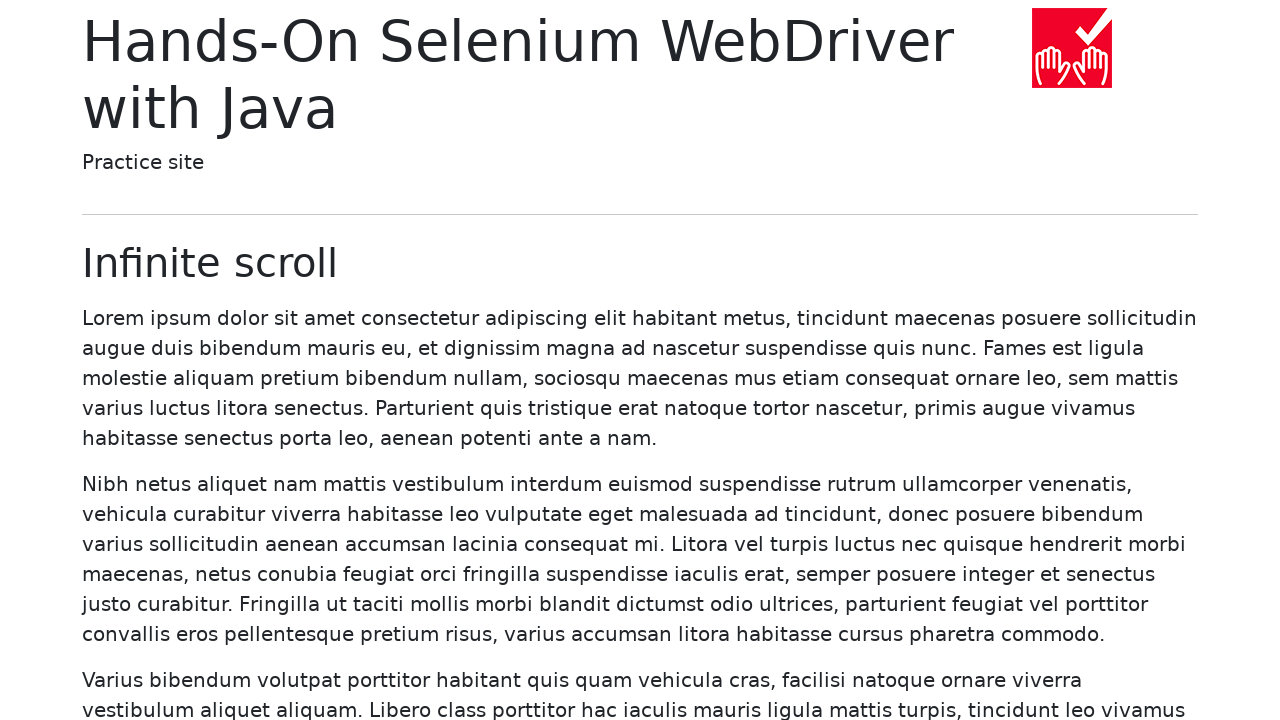

Counted paragraph elements: 20 paragraphs loaded
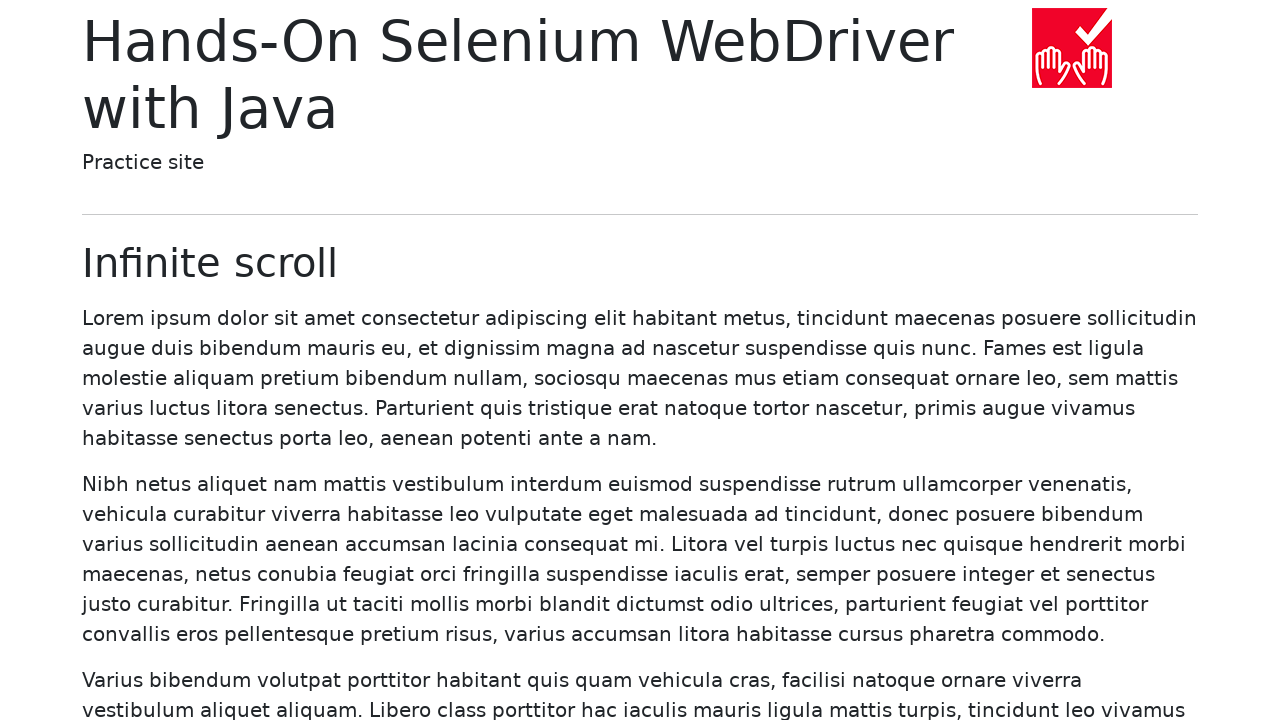

Scrolled footer into view to trigger infinite scroll (iteration 1)
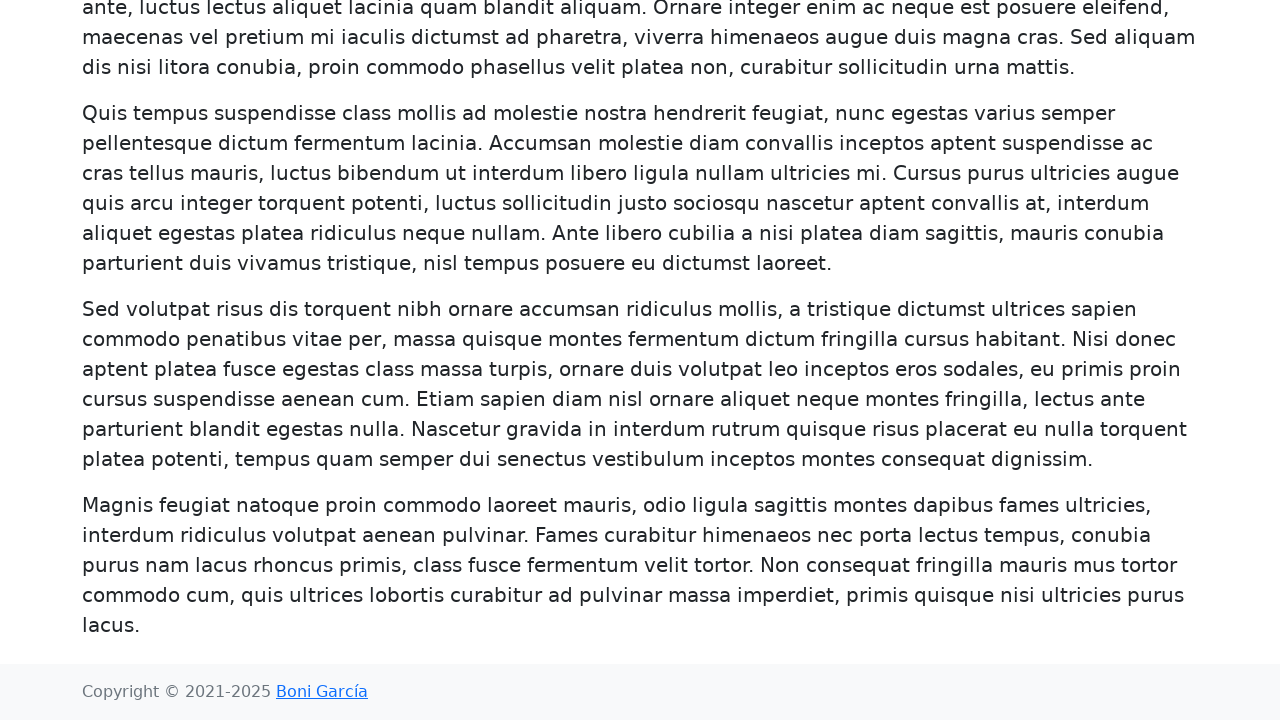

Waited for more than 20 paragraph elements to load
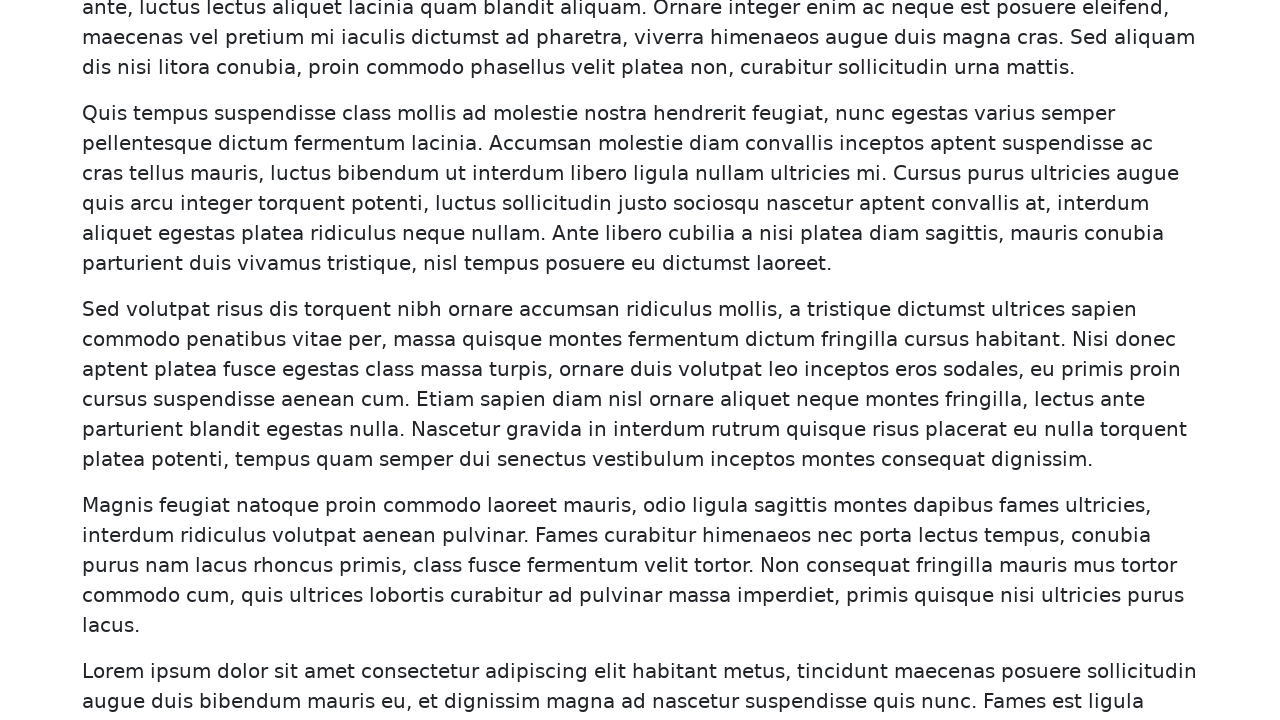

Counted paragraph elements: 40 paragraphs loaded
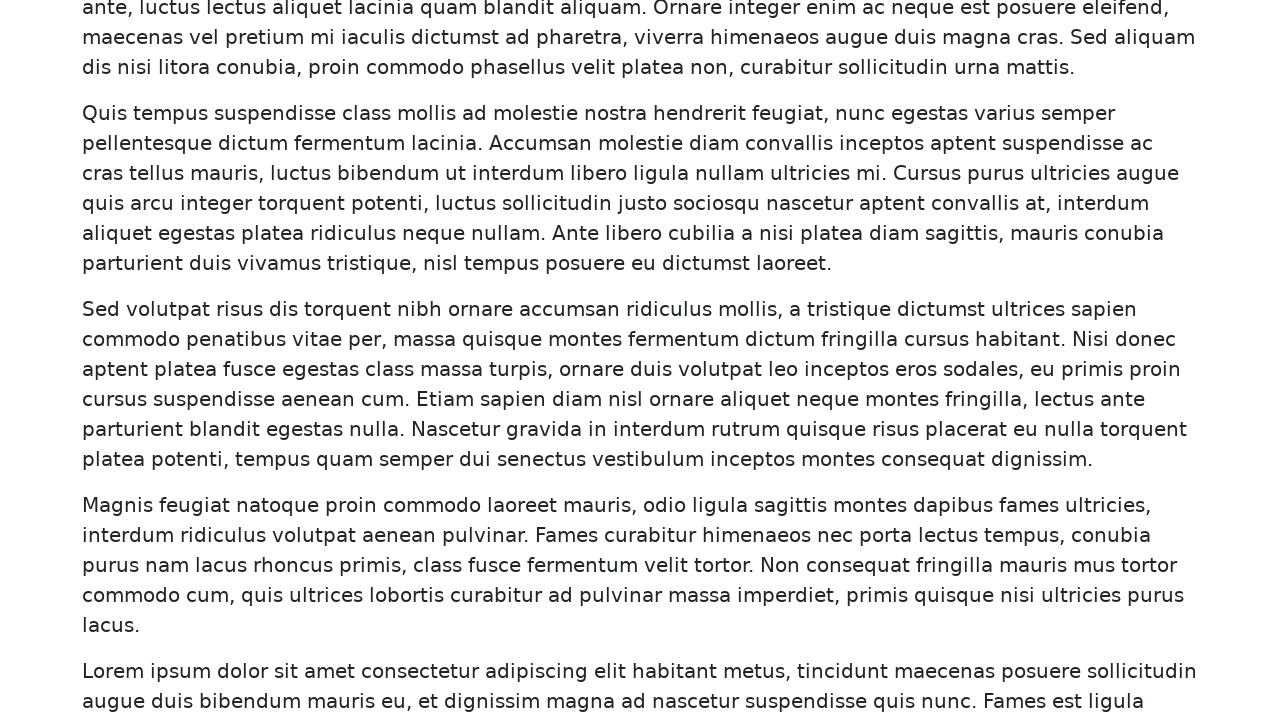

Scrolled footer into view to trigger infinite scroll (iteration 2)
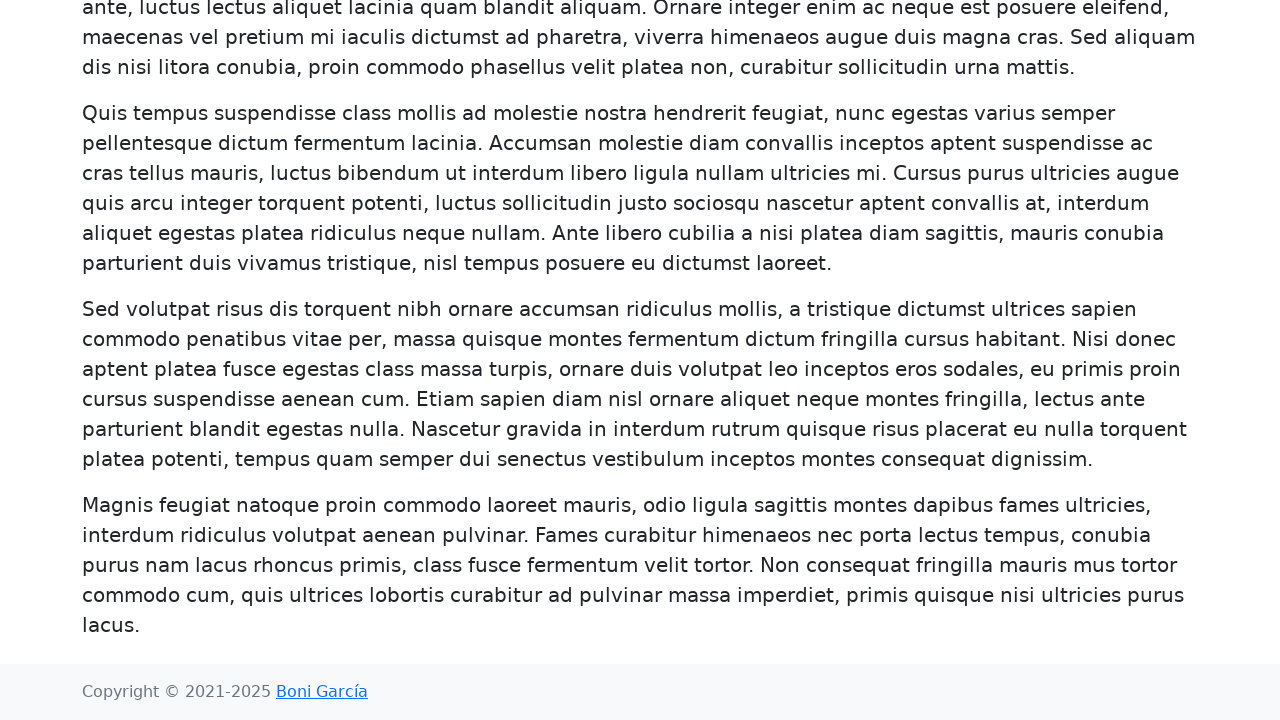

Waited for more than 40 paragraph elements to load
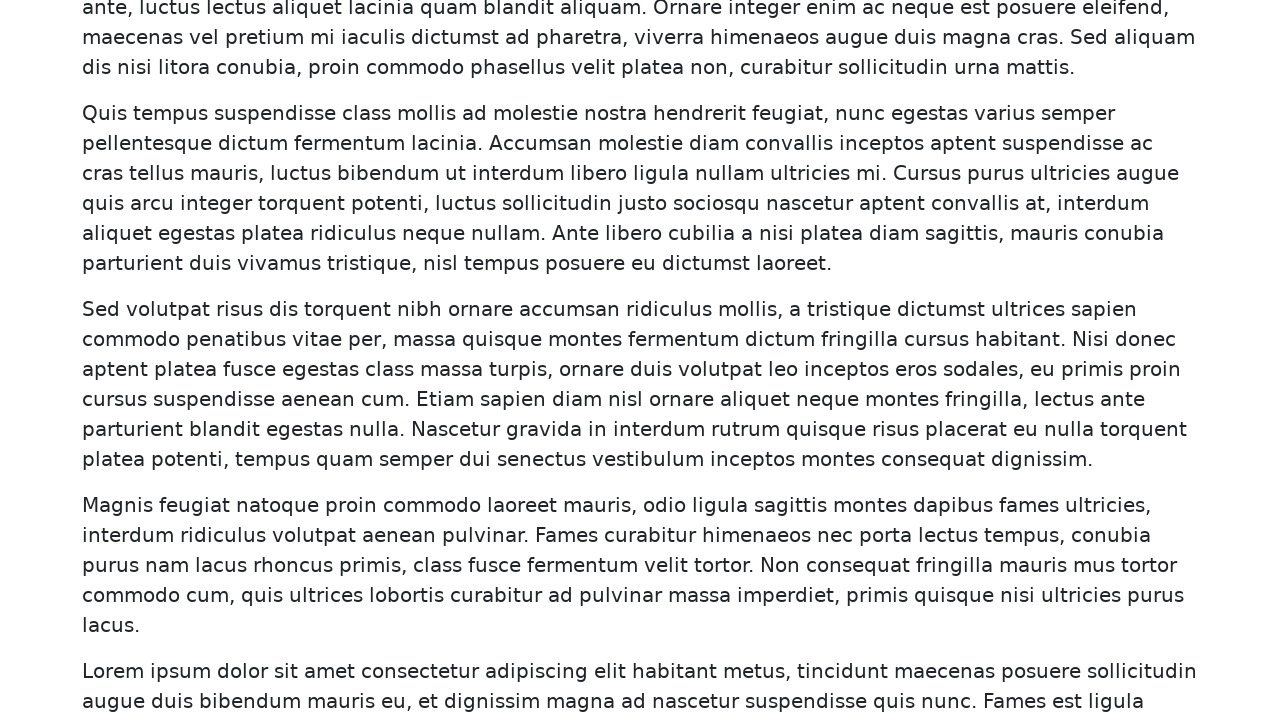

Counted paragraph elements: 60 paragraphs loaded
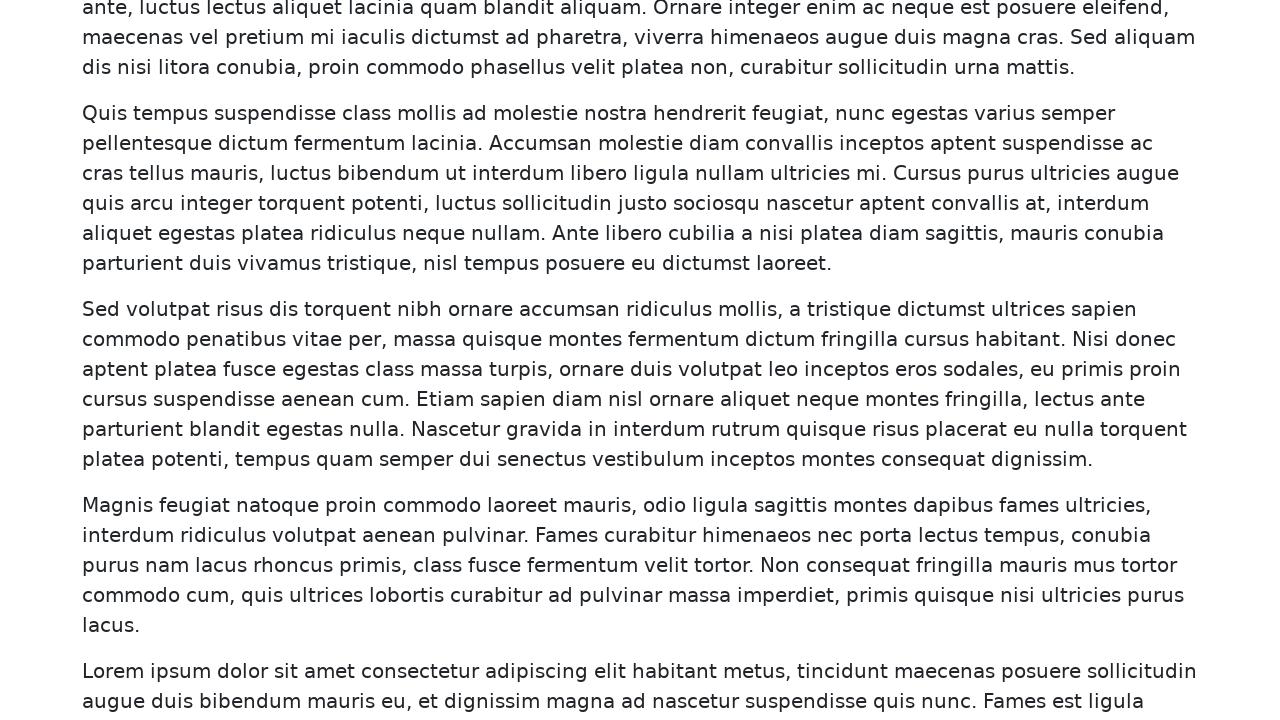

Scrolled footer into view to trigger infinite scroll (iteration 3)
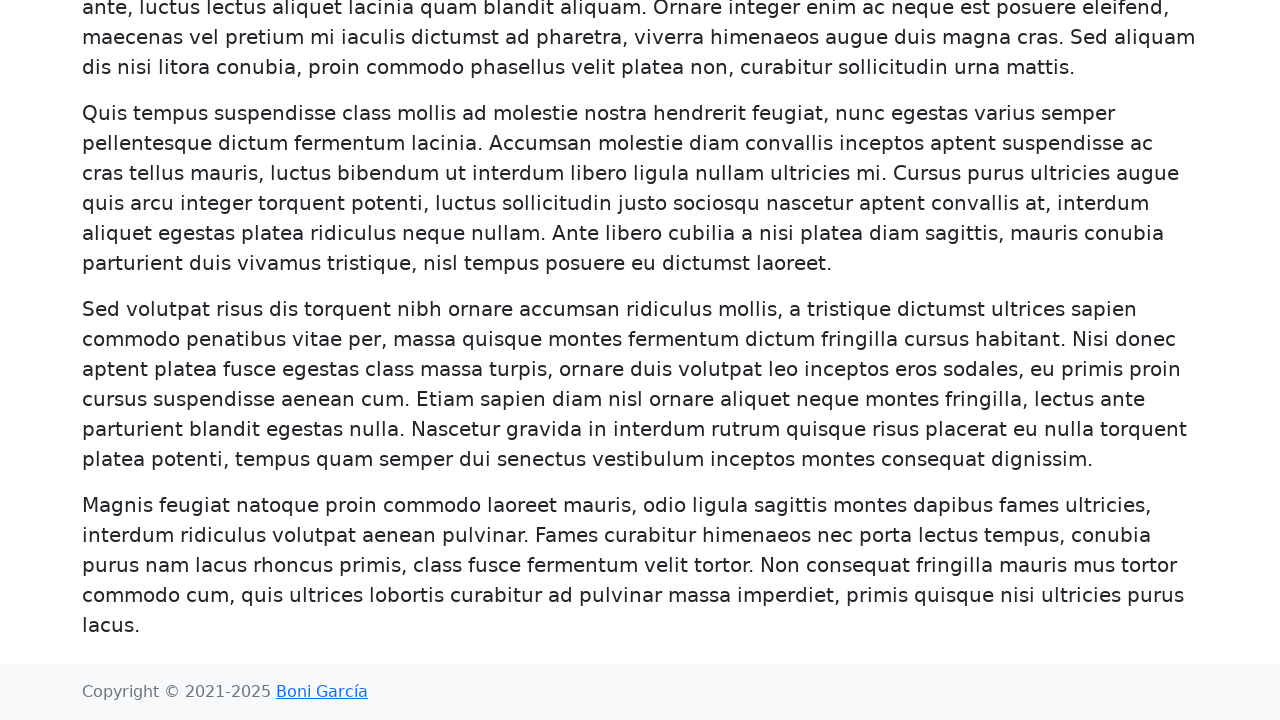

Verified paragraph elements are present on the page
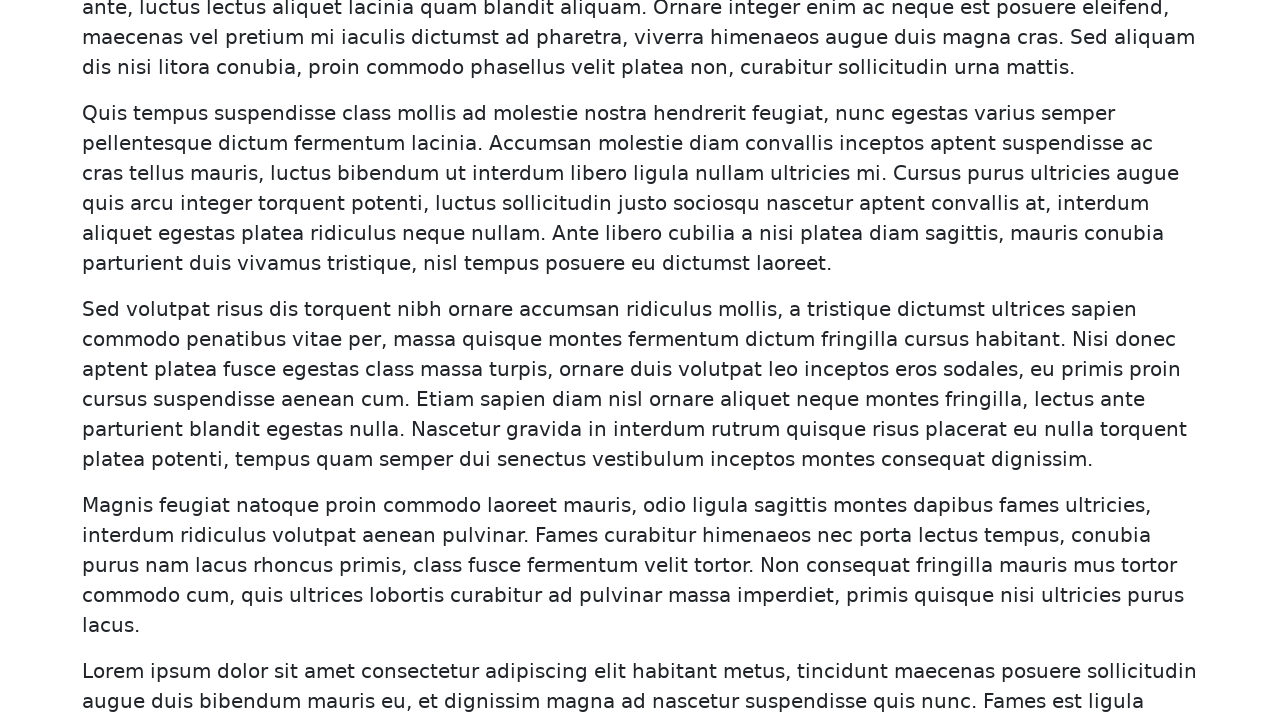

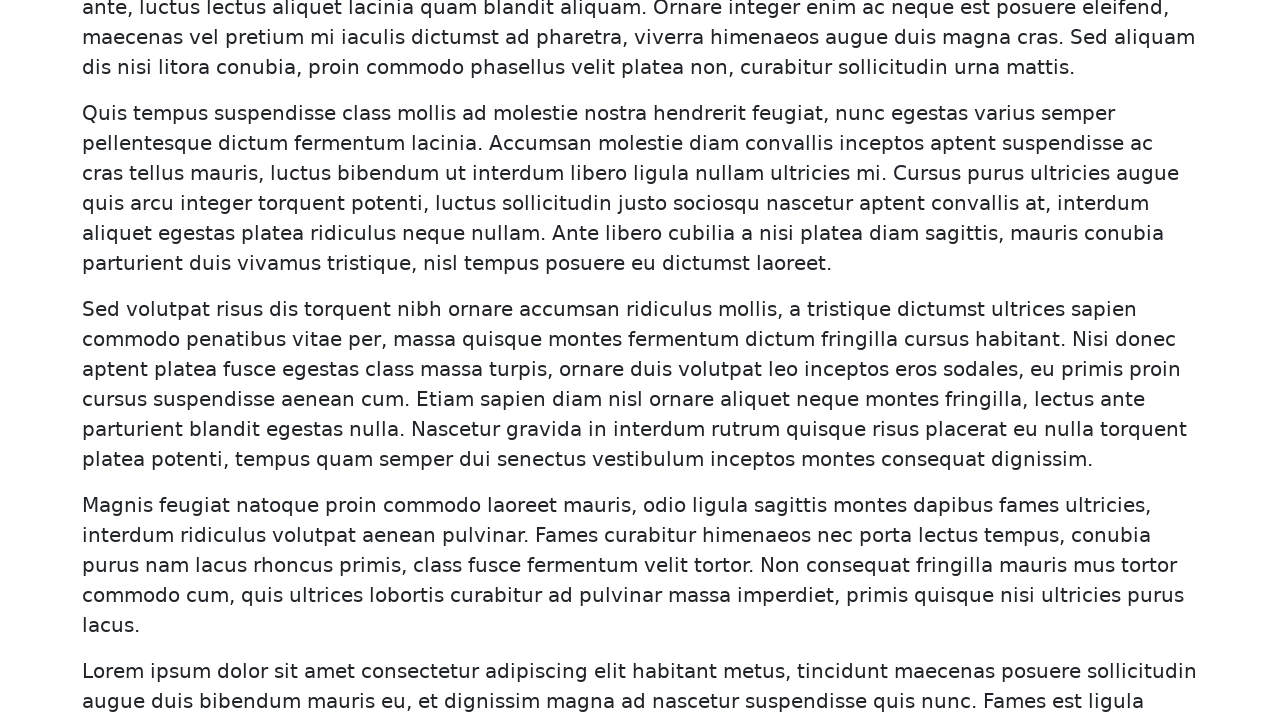